Tests right-click context menu functionality by performing a context click on a button, selecting the "Copy" option from the menu, and accepting the resulting alert dialog.

Starting URL: http://swisnl.github.io/jQuery-contextMenu/demo.html

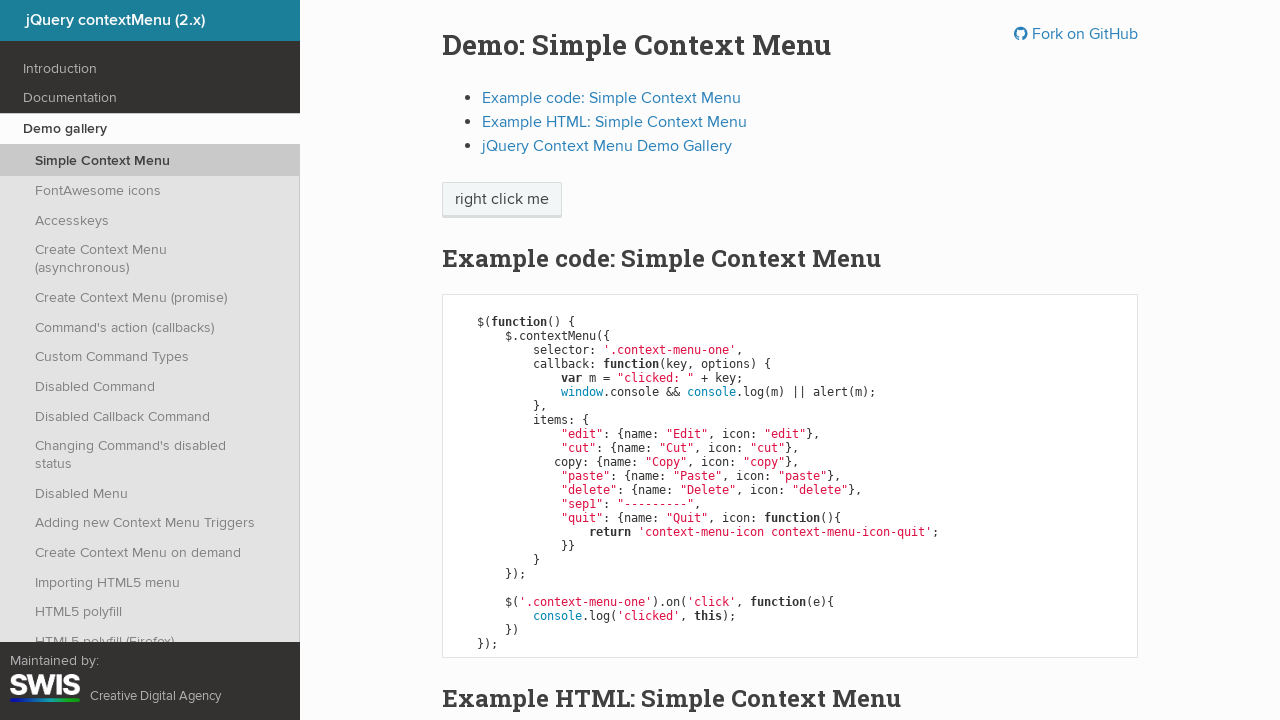

Right-clicked on context menu trigger button at (502, 200) on xpath=//span[@class='context-menu-one btn btn-neutral']
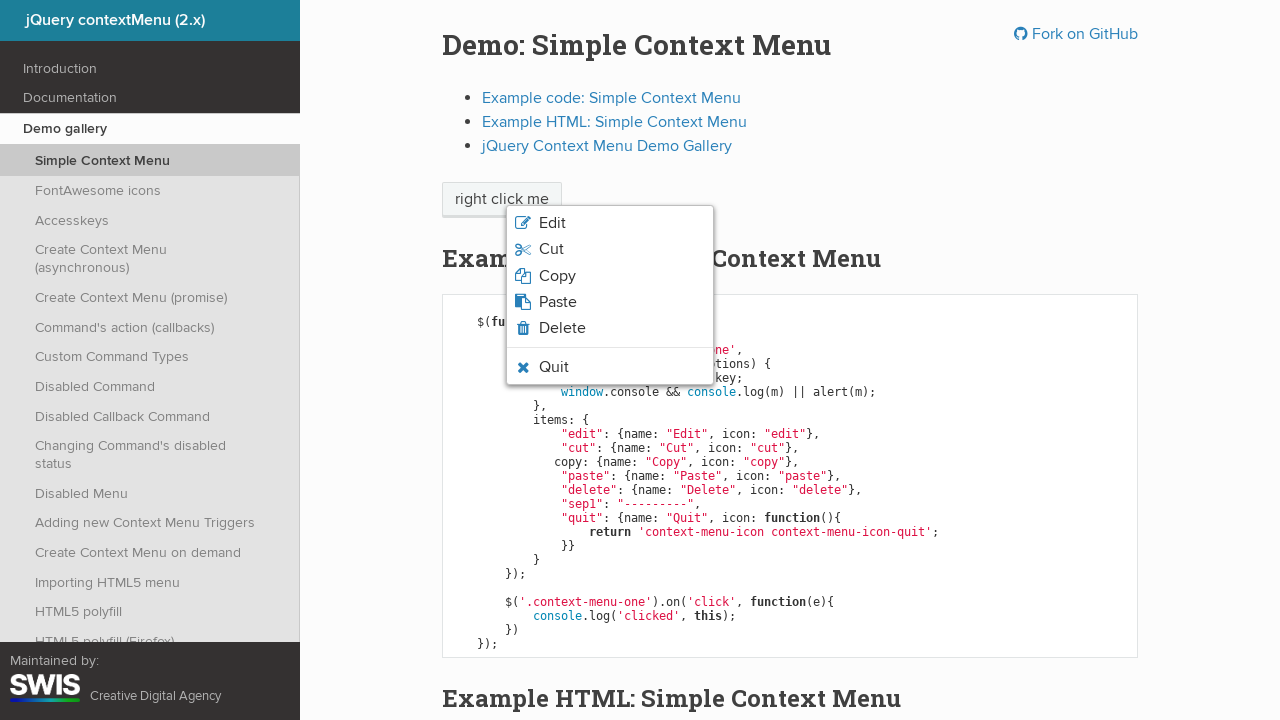

Clicked 'Copy' option from context menu at (557, 276) on xpath=//span[normalize-space()='Copy']
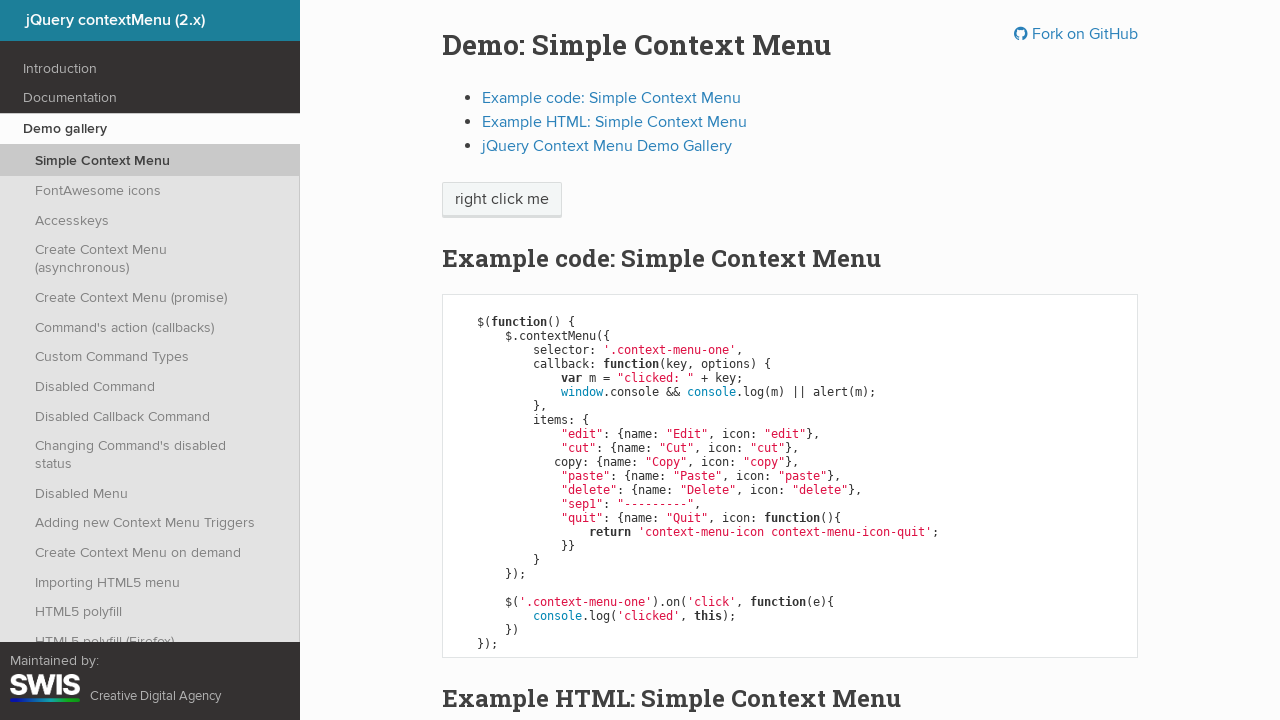

Set up dialog handler to accept alerts
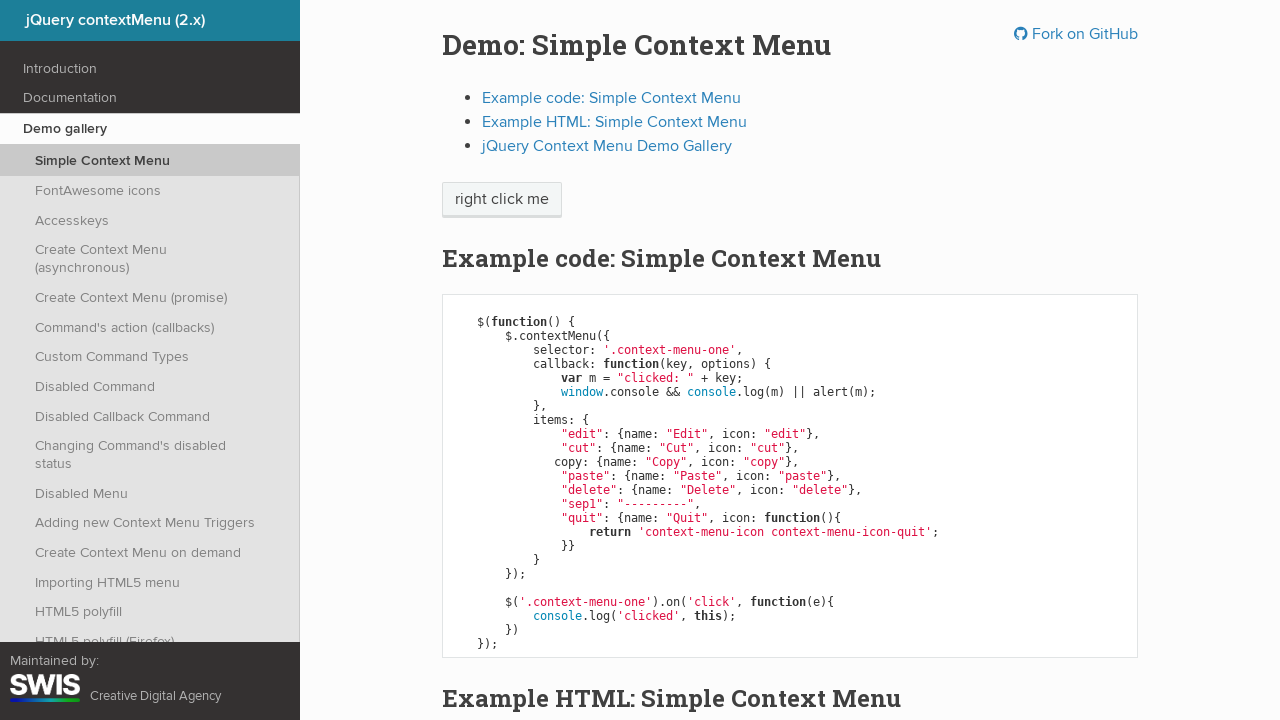

Waited for alert dialog to appear
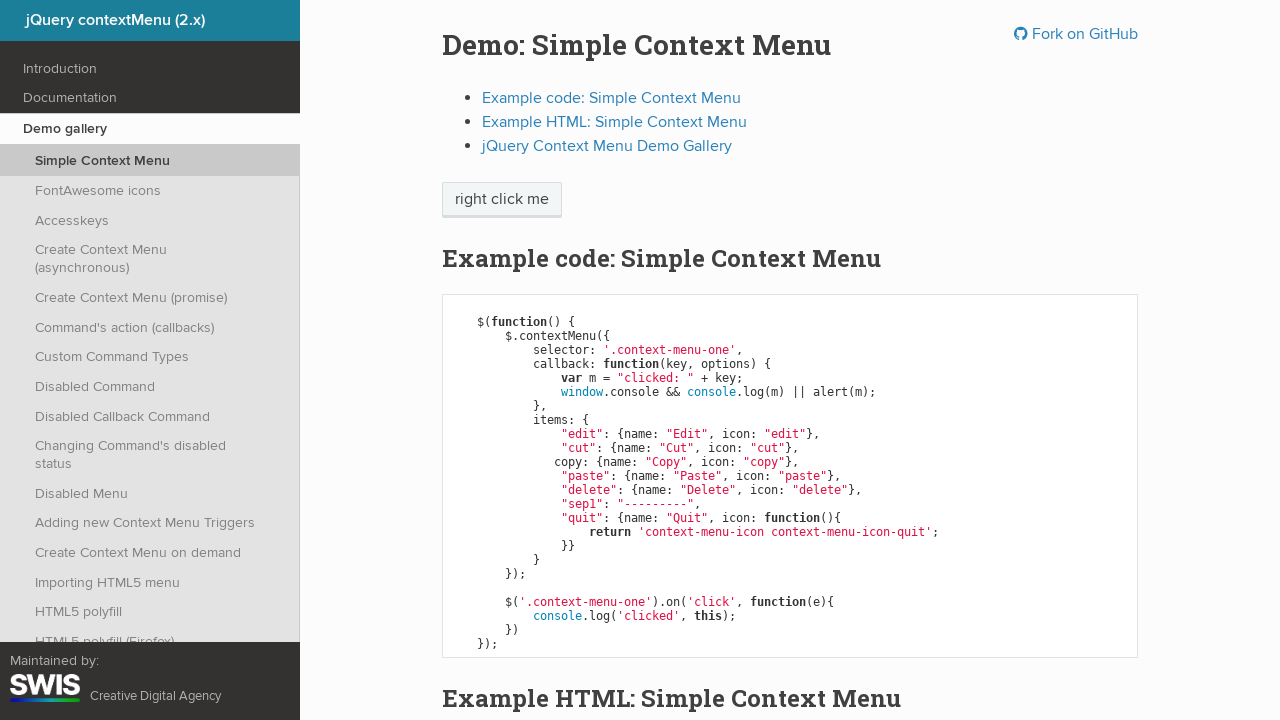

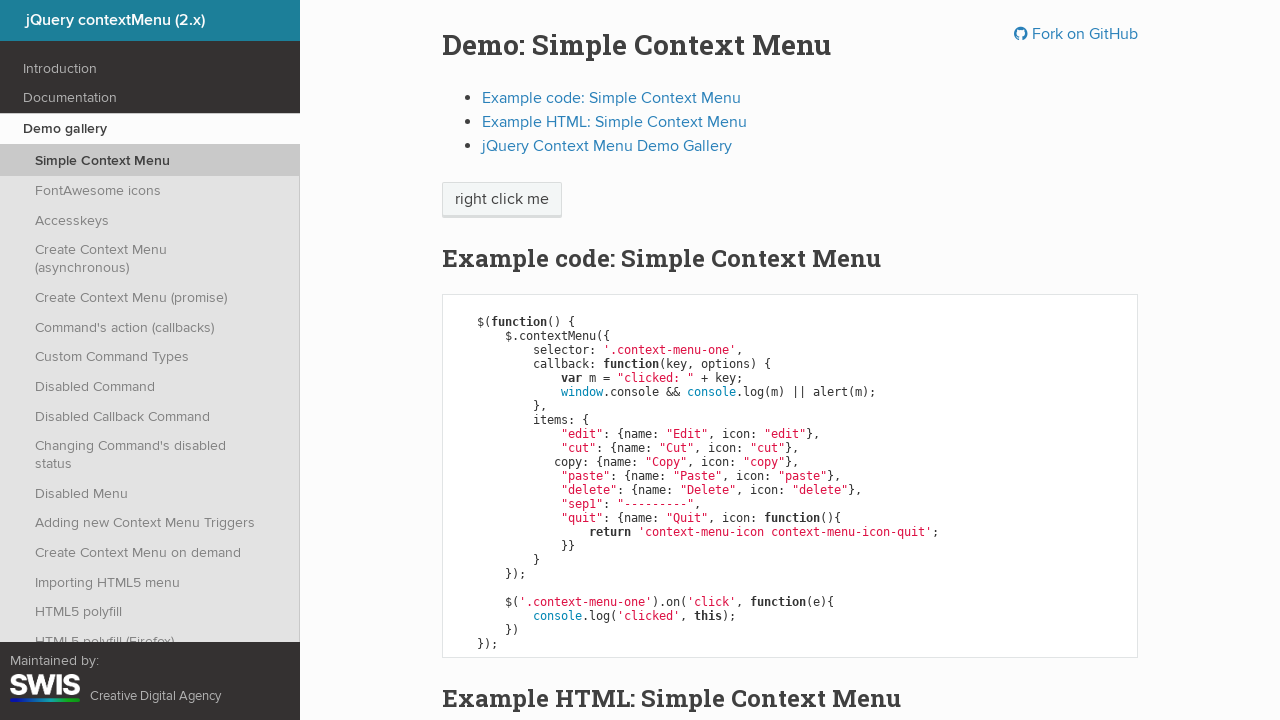